Navigates to the WebdriverIO website and verifies the page title matches the expected value

Starting URL: http://webdriver.io

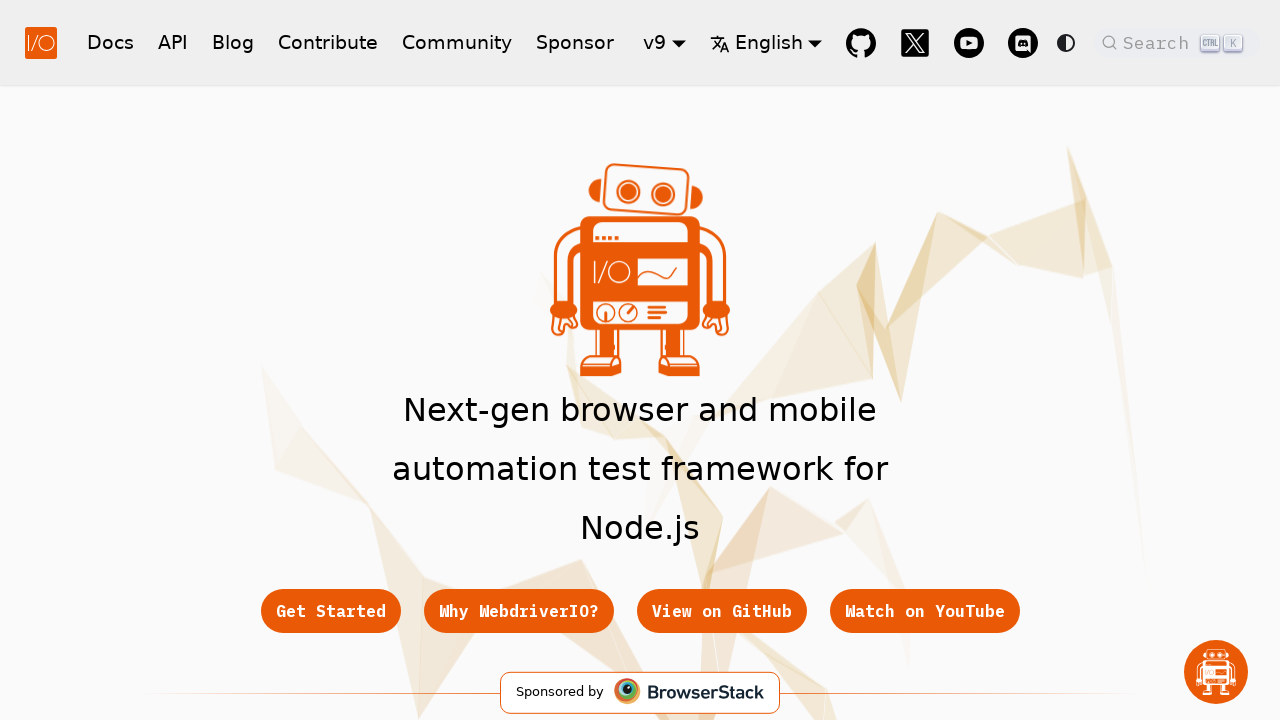

Waited for page to reach domcontentloaded state
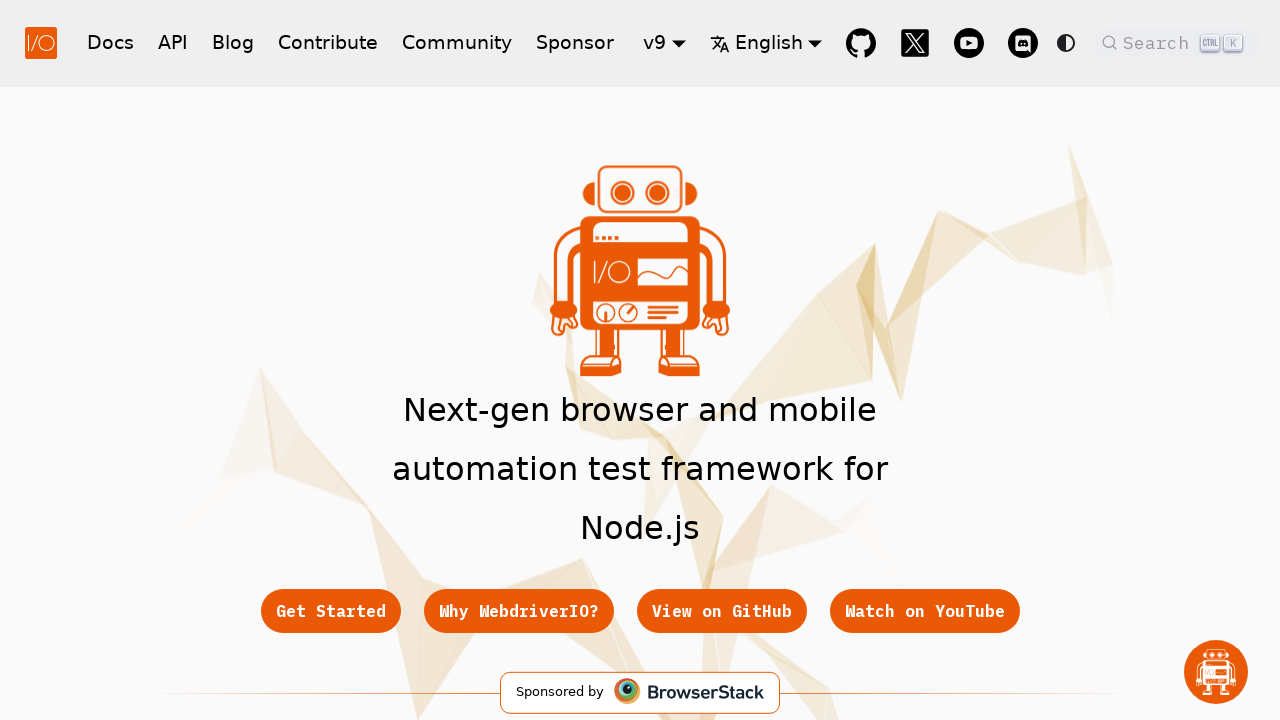

Retrieved page title: WebdriverIO · Next-gen browser and mobile automation test framework for Node.js | WebdriverIO
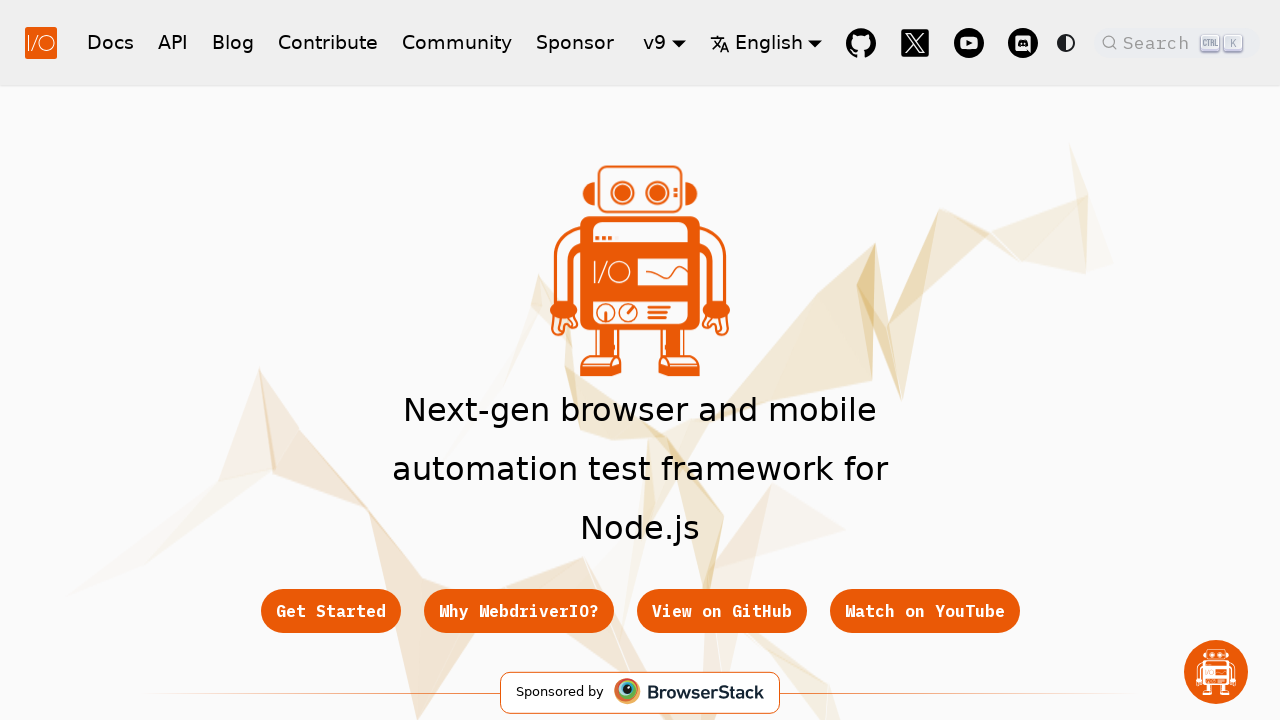

Verified page title contains 'WebdriverIO' or 'webdriver'
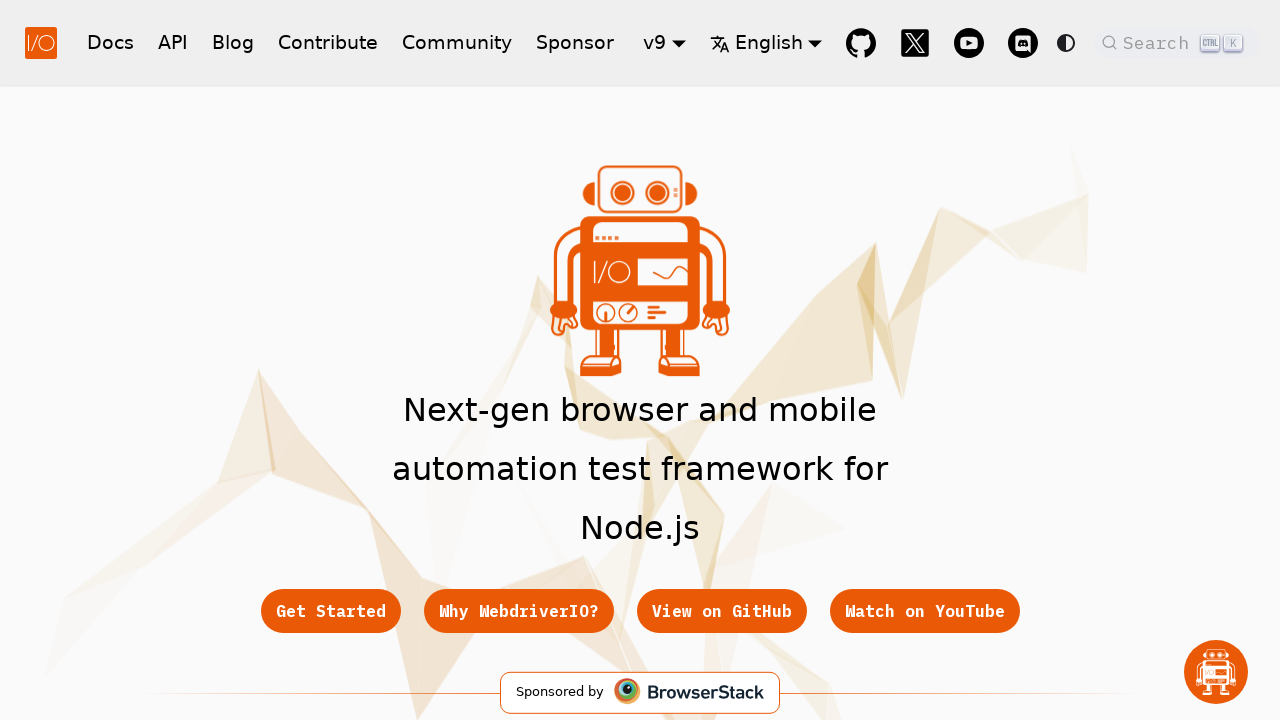

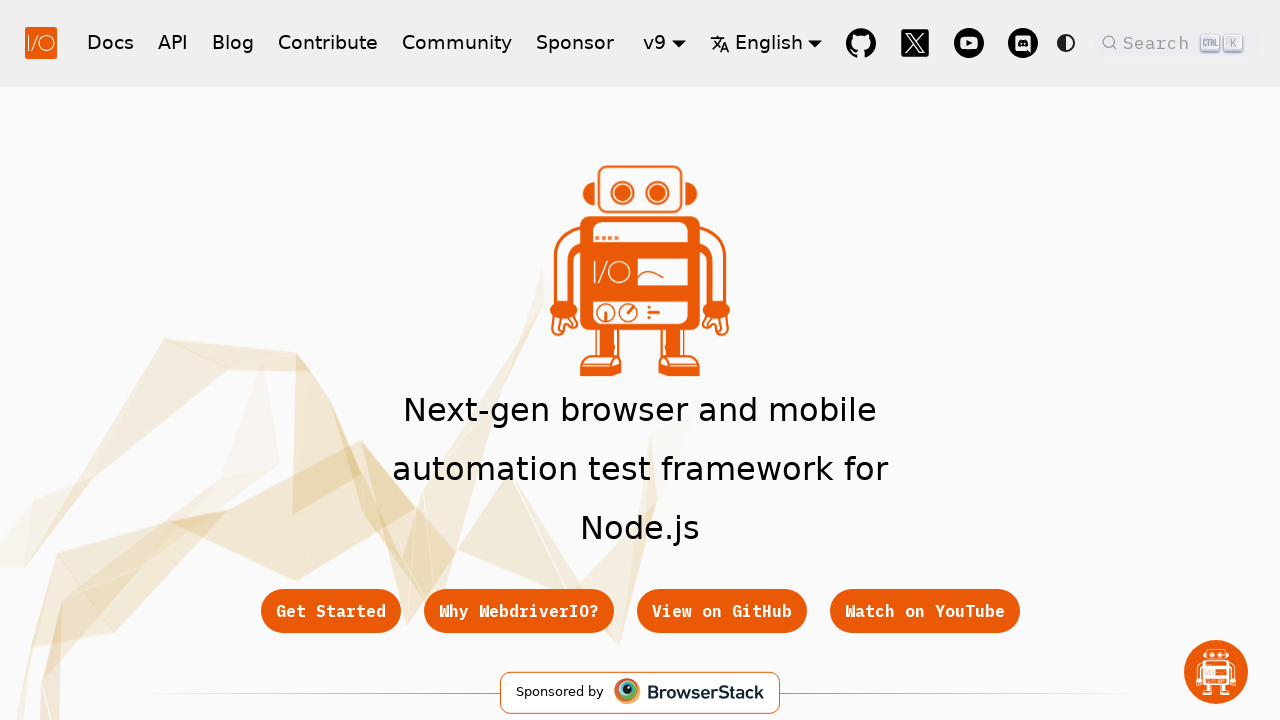